Tests dynamic controls by clicking buttons to add/remove checkbox elements and verifying their states

Starting URL: https://the-internet.herokuapp.com/dynamic_controls

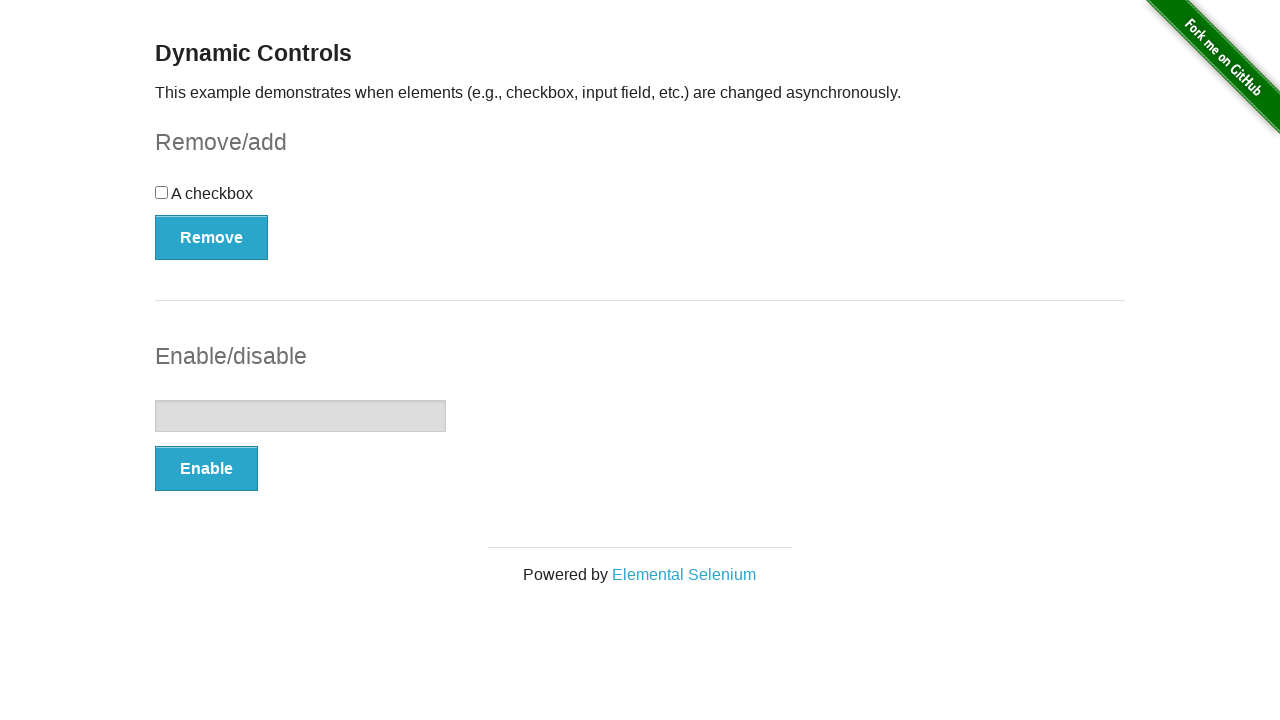

Clicked button to remove checkbox element at (212, 237) on xpath=//form[@id='checkbox-example']/button
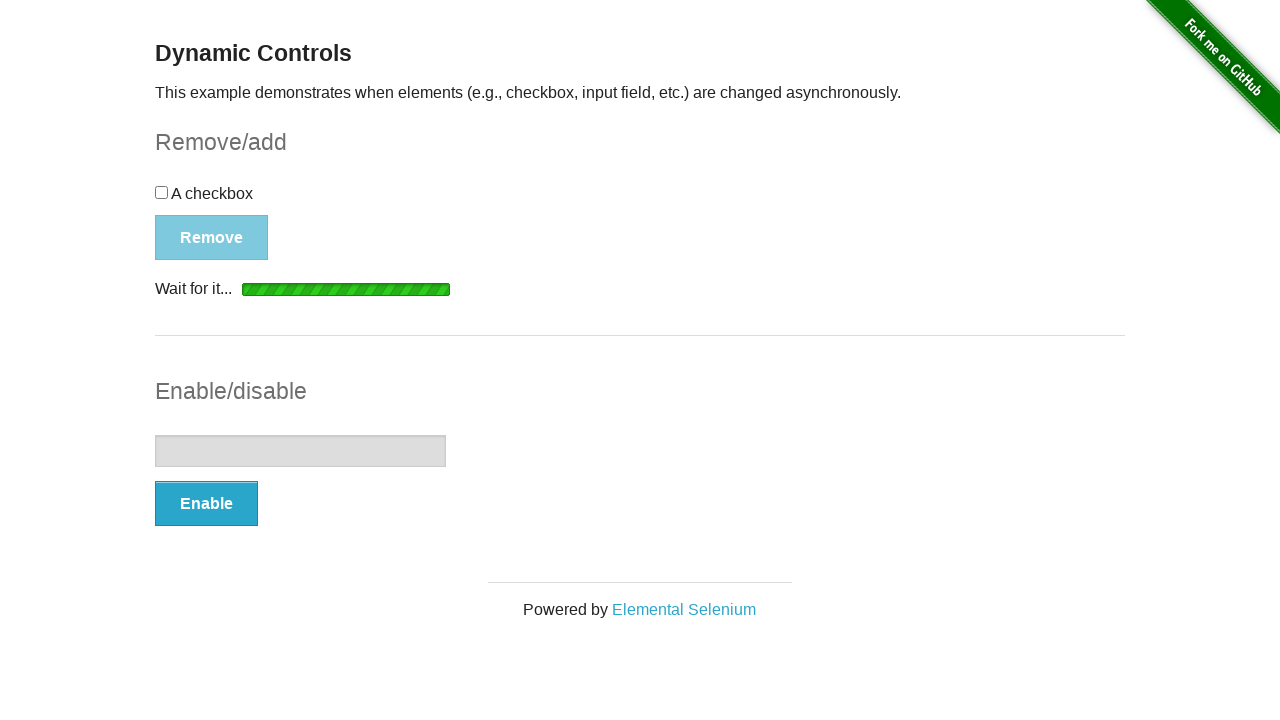

Message element appeared after removing checkbox
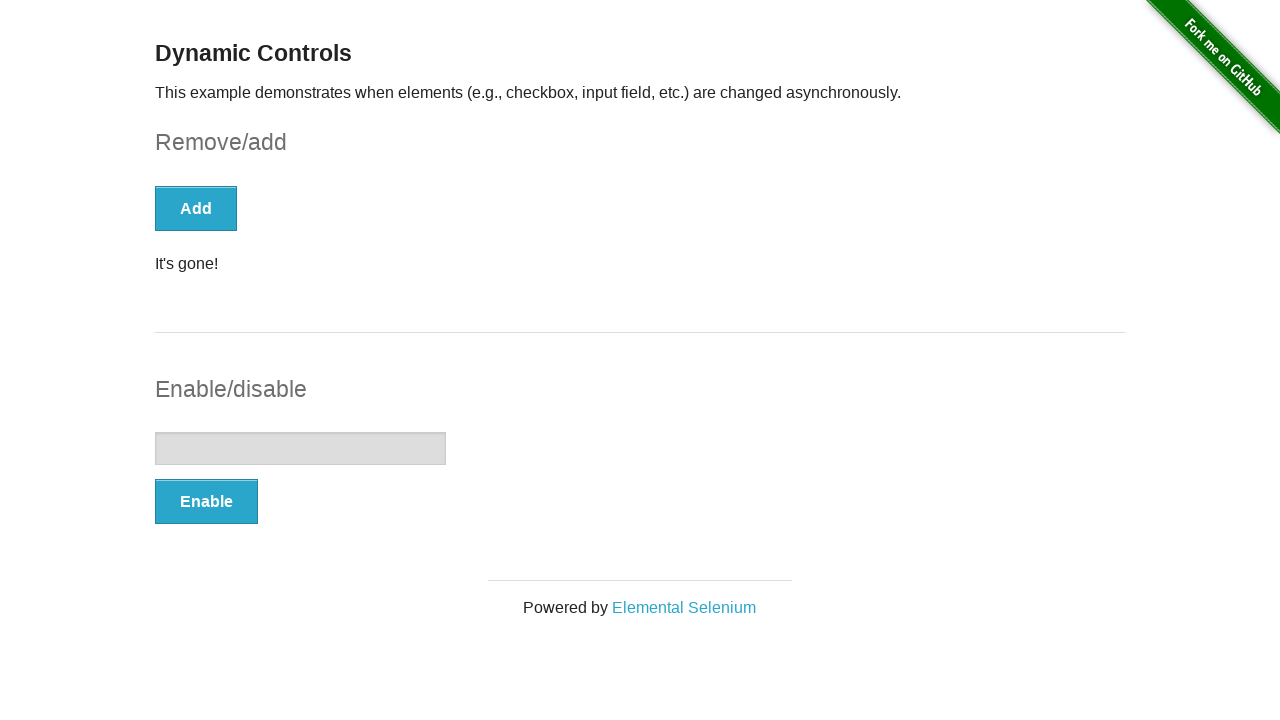

Retrieved message text: It's gone!
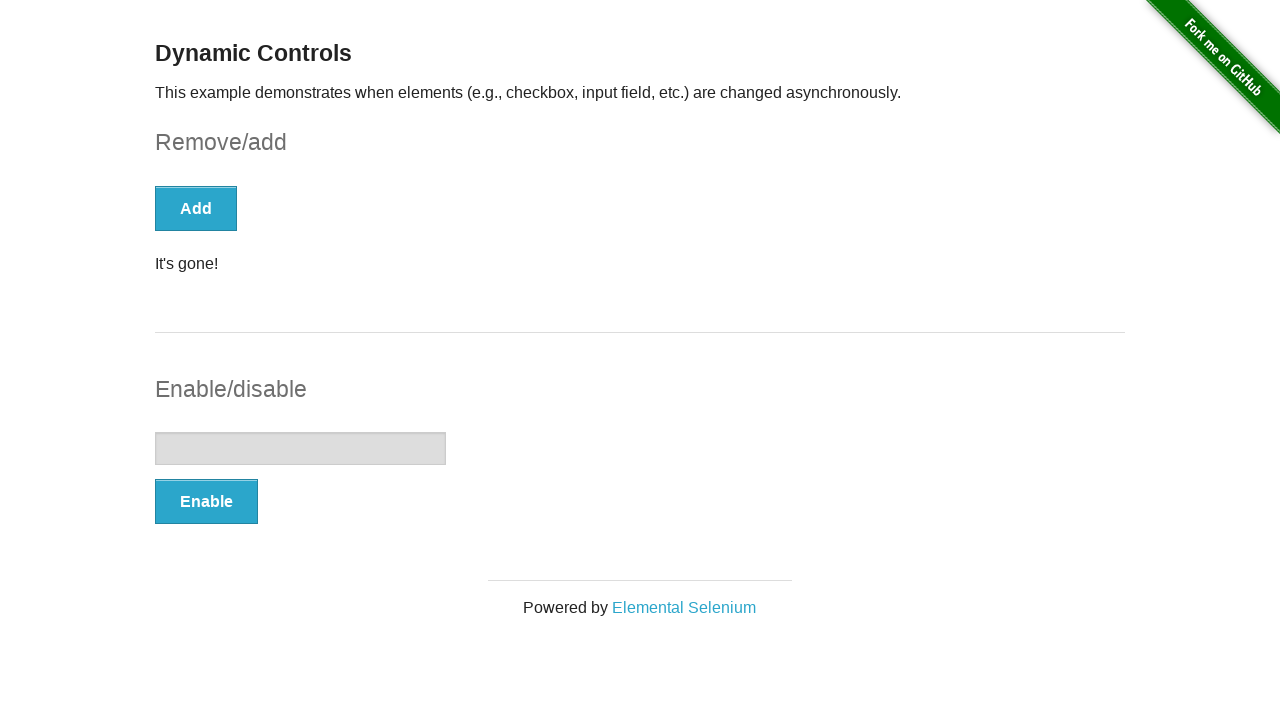

Clicked button to add checkbox element back at (196, 208) on xpath=//form[@id='checkbox-example']/button
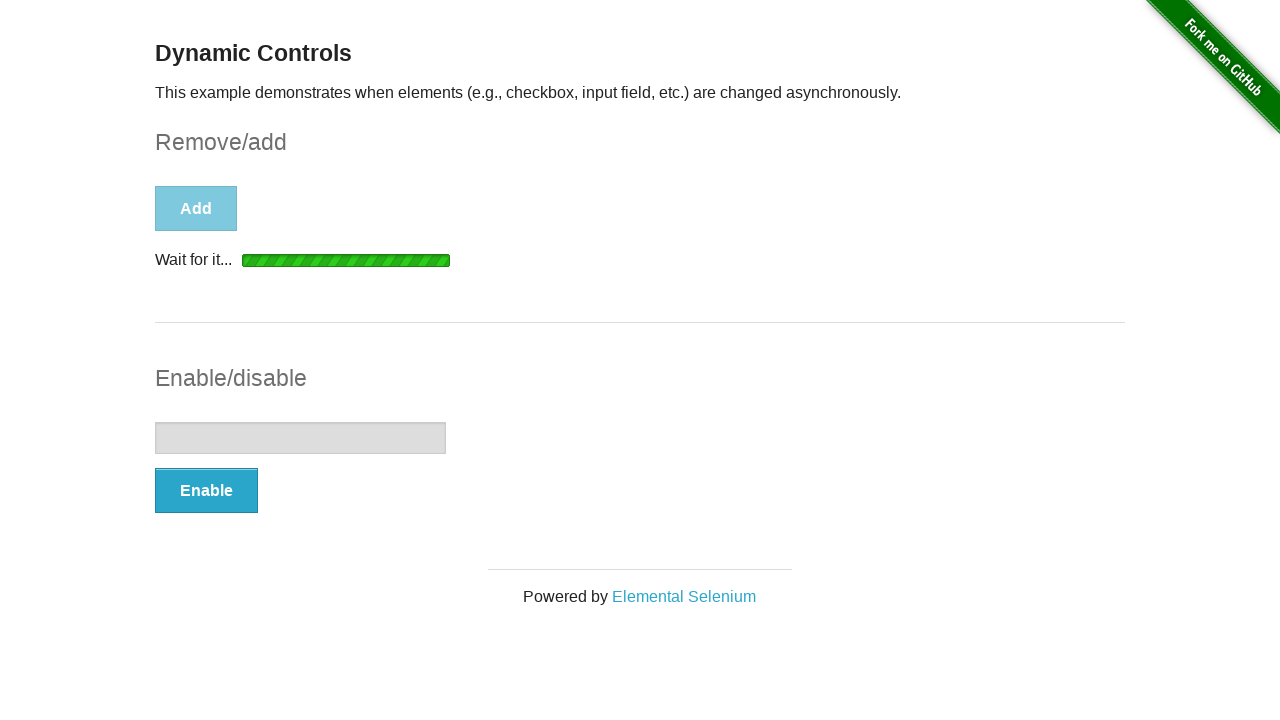

Checkbox element appeared after re-adding it
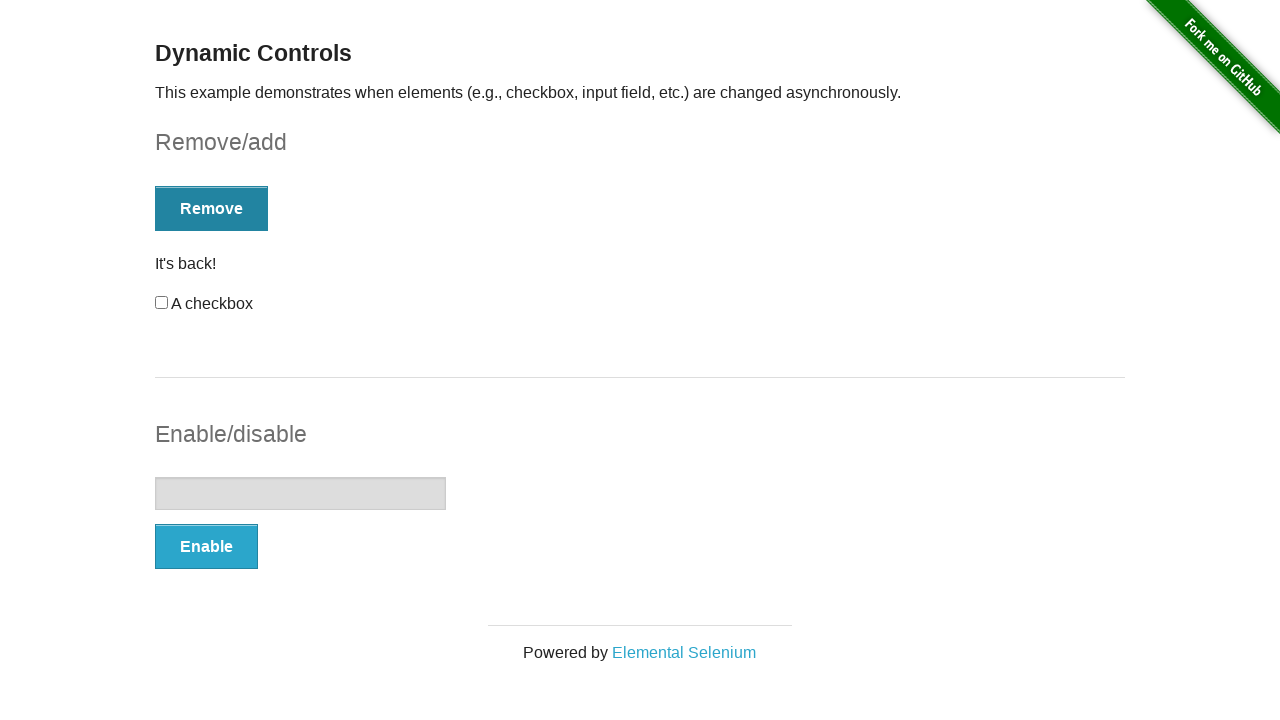

Verified checkbox visibility: True
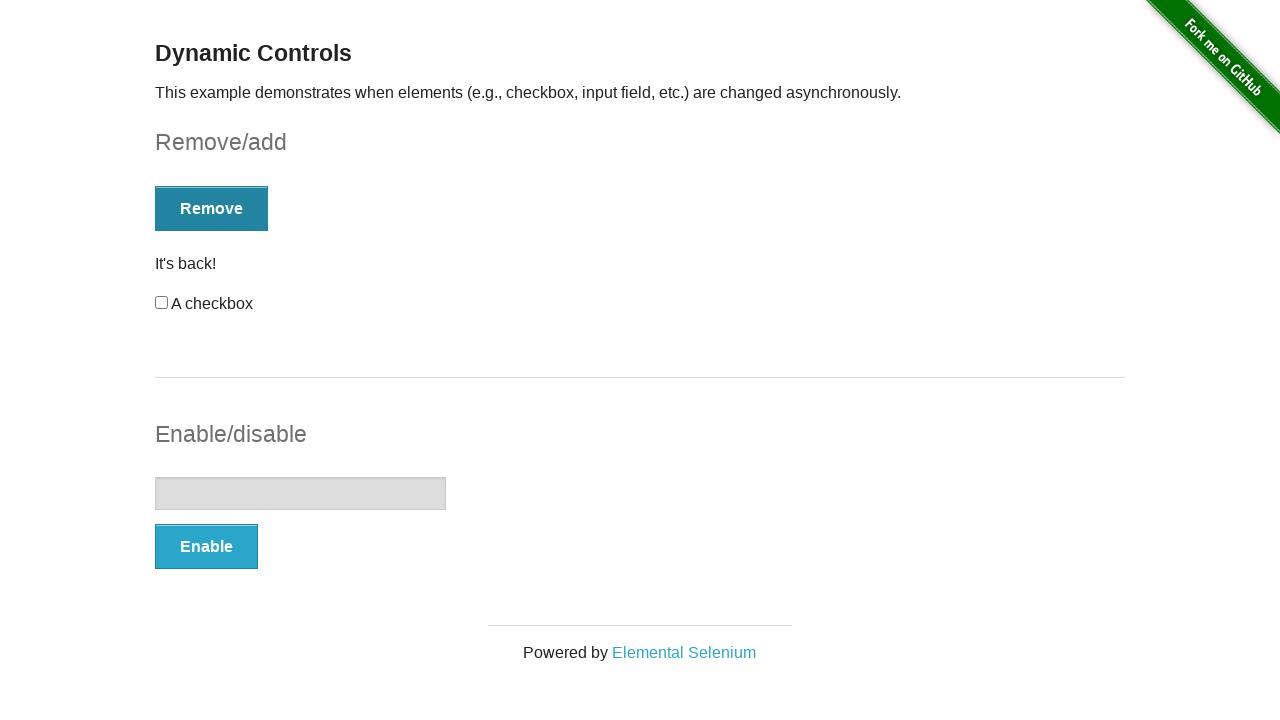

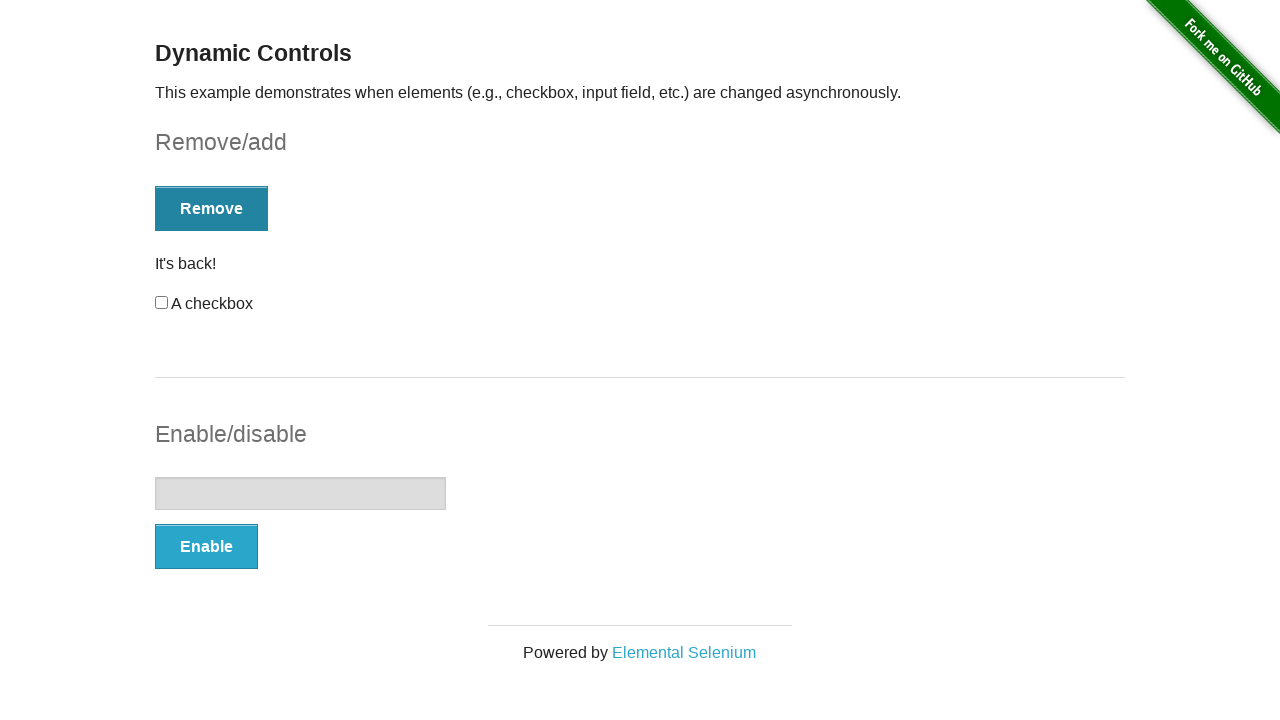